Navigates to SkinBid marketplace listing page and verifies that item information (name, price, market price) is displayed on the page

Starting URL: https://skinbid.com/listings?Pricegt=2Pricelt=35&Wear=FactoryNew,MinimalWear,FieldTested&goodDeals=false&sort=created%23desc&skip=30&take=30&sellType=fixed_price

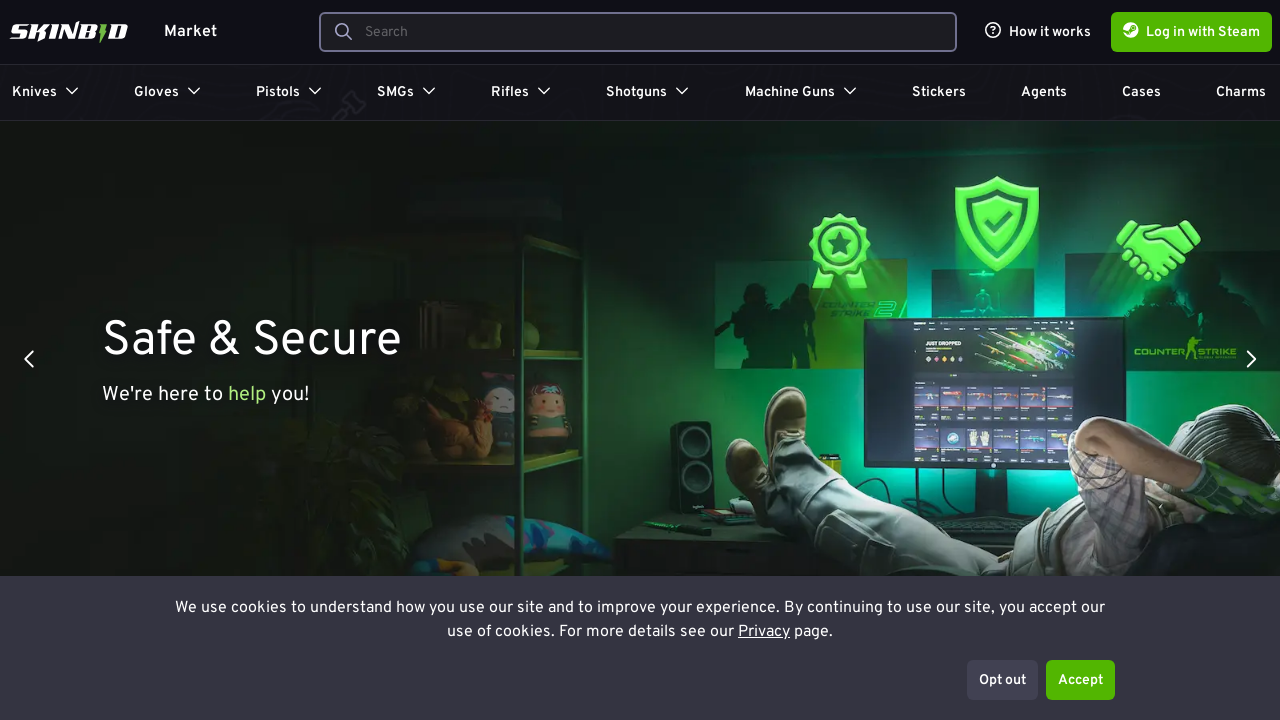

Page elements failed to load within timeout
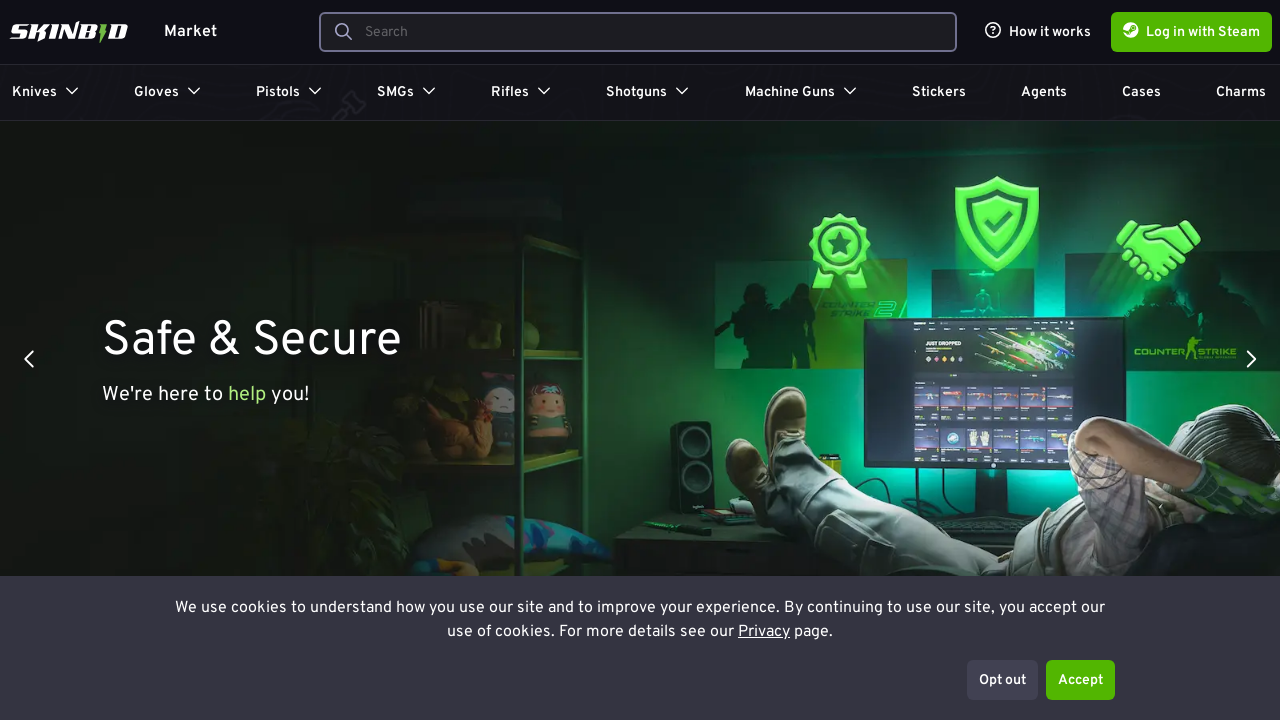

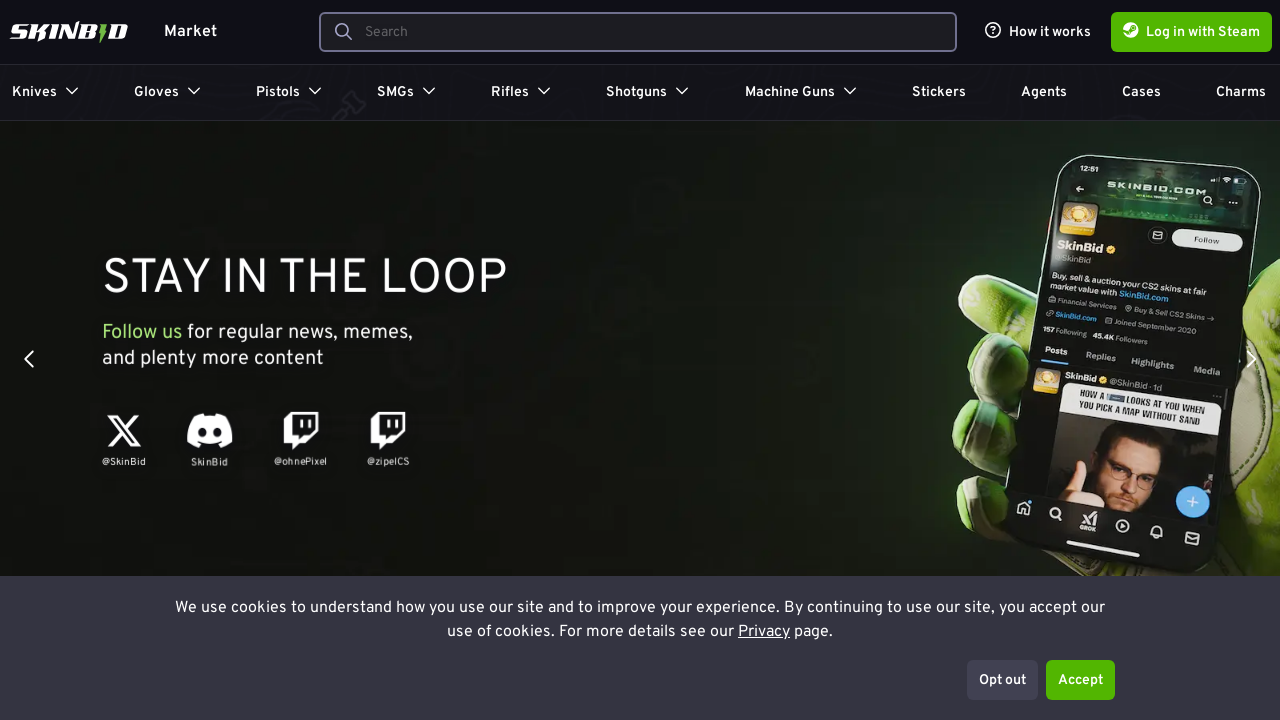